Tests the complete order flow on DemoBlaze by adding two phones to cart, verifying total price, filling checkout form with customer details, completing purchase, and verifying cart is emptied after order.

Starting URL: https://www.demoblaze.com/

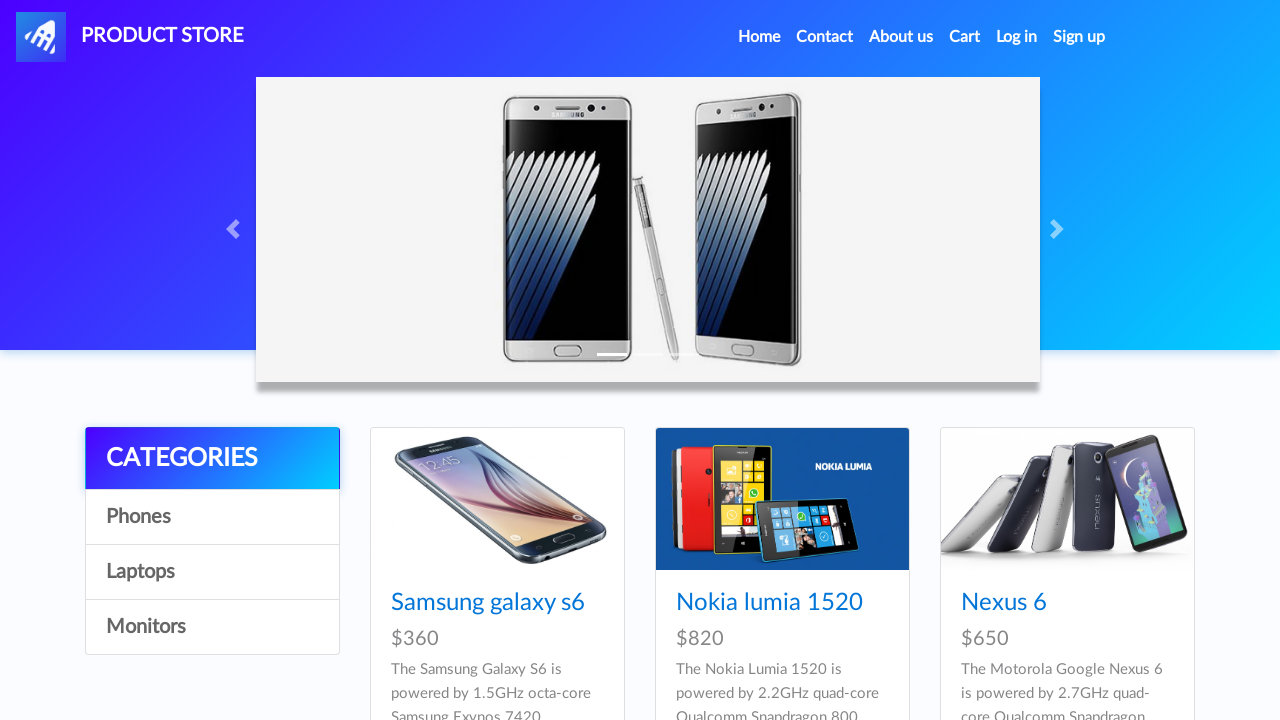

Clicked on Samsung galaxy s6 product at (488, 603) on a:has-text('Samsung galaxy s6')
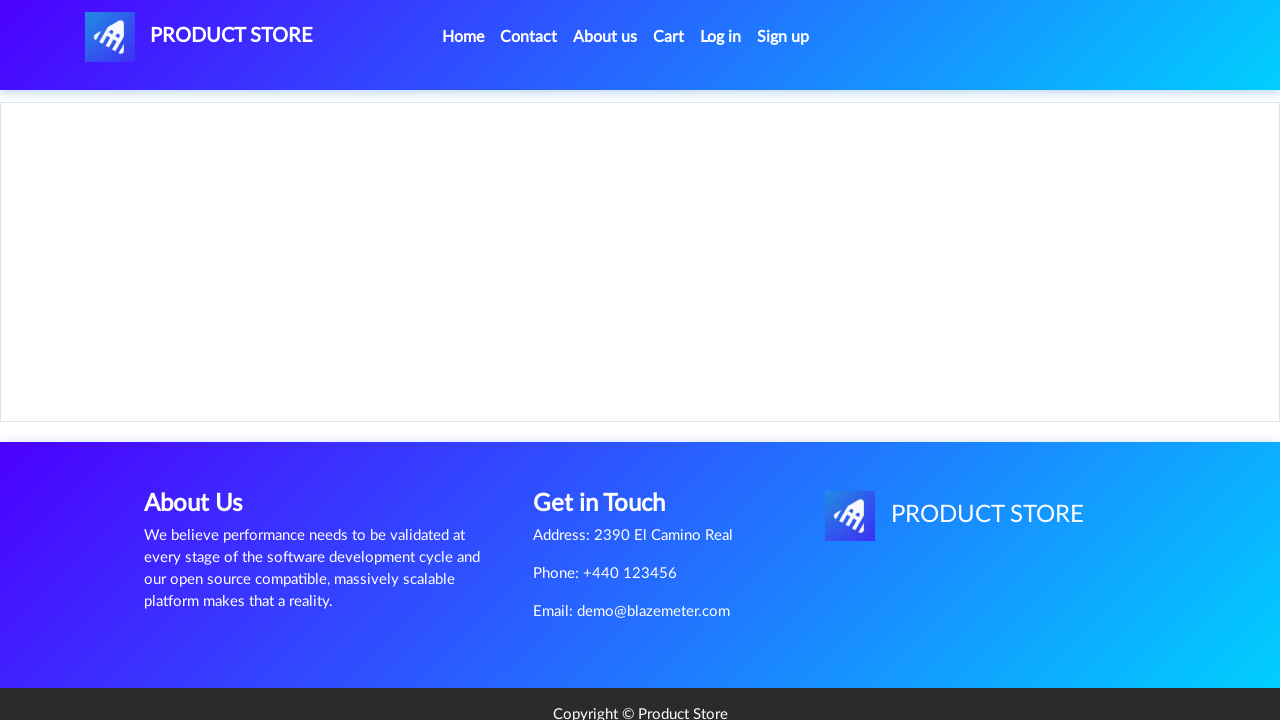

Product details page loaded
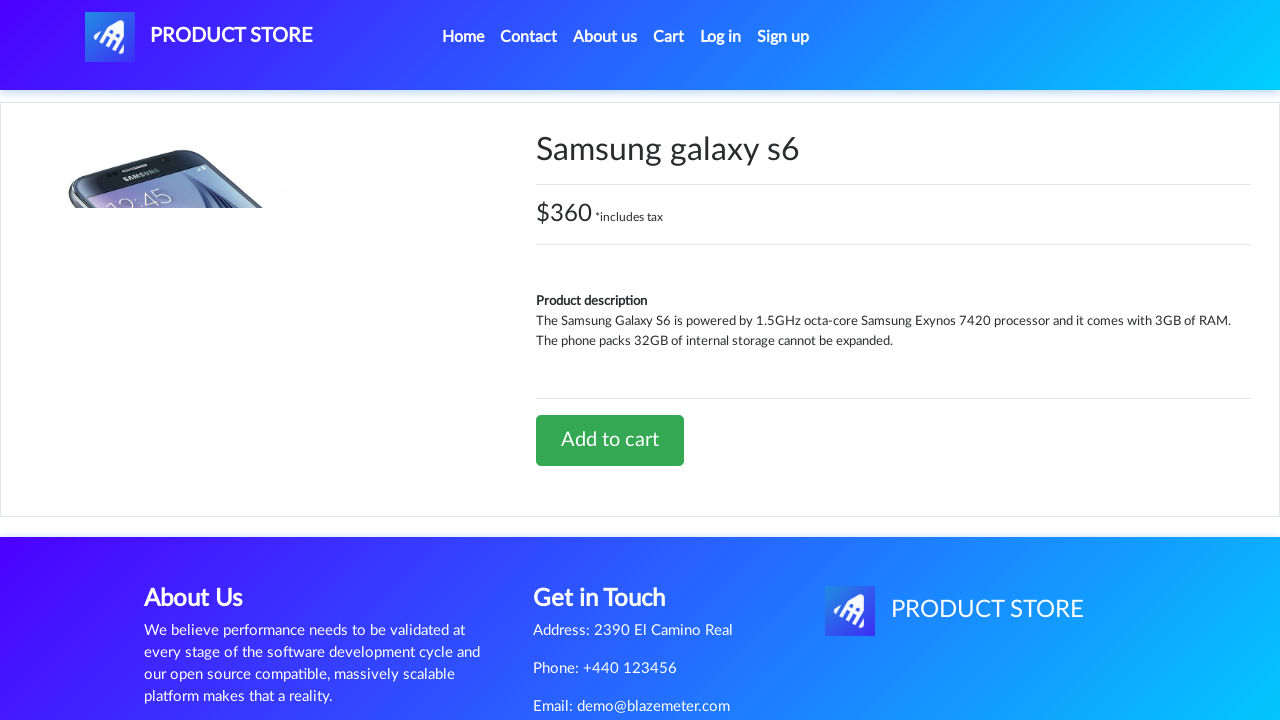

Clicked Add to cart button for Samsung galaxy s6 at (610, 440) on a:has-text('Add to cart')
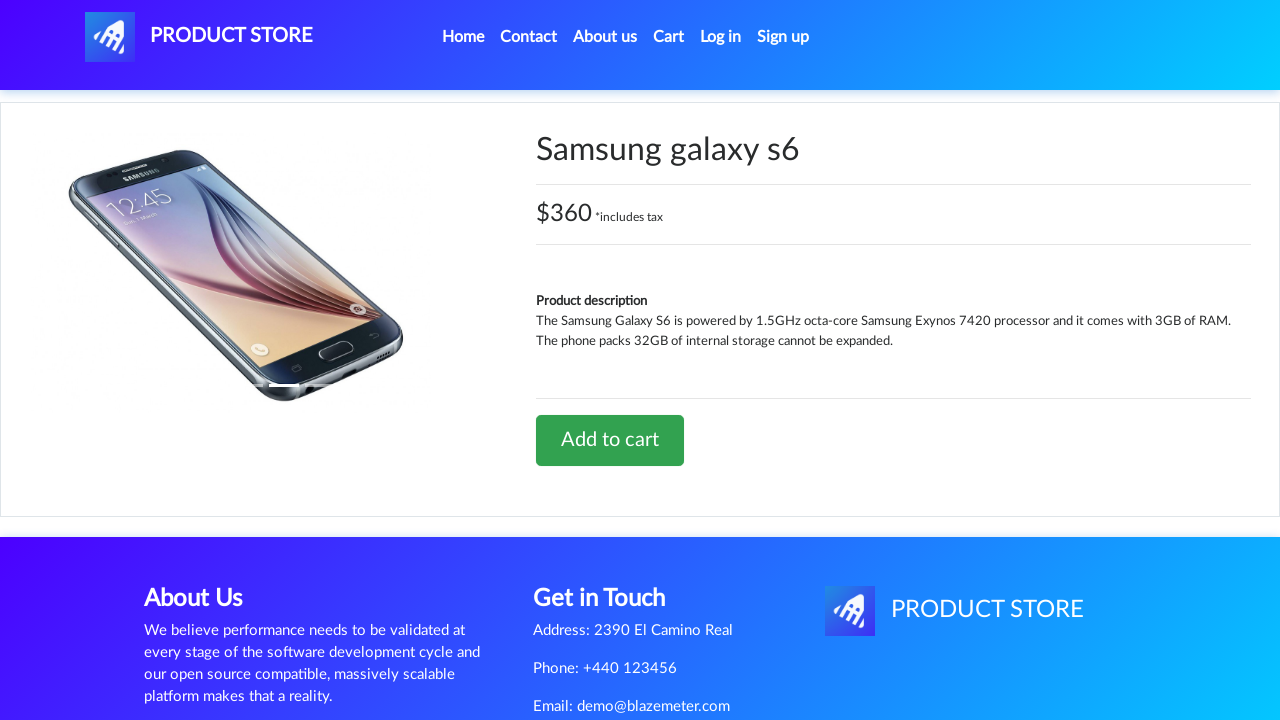

Waited for add to cart confirmation dialog
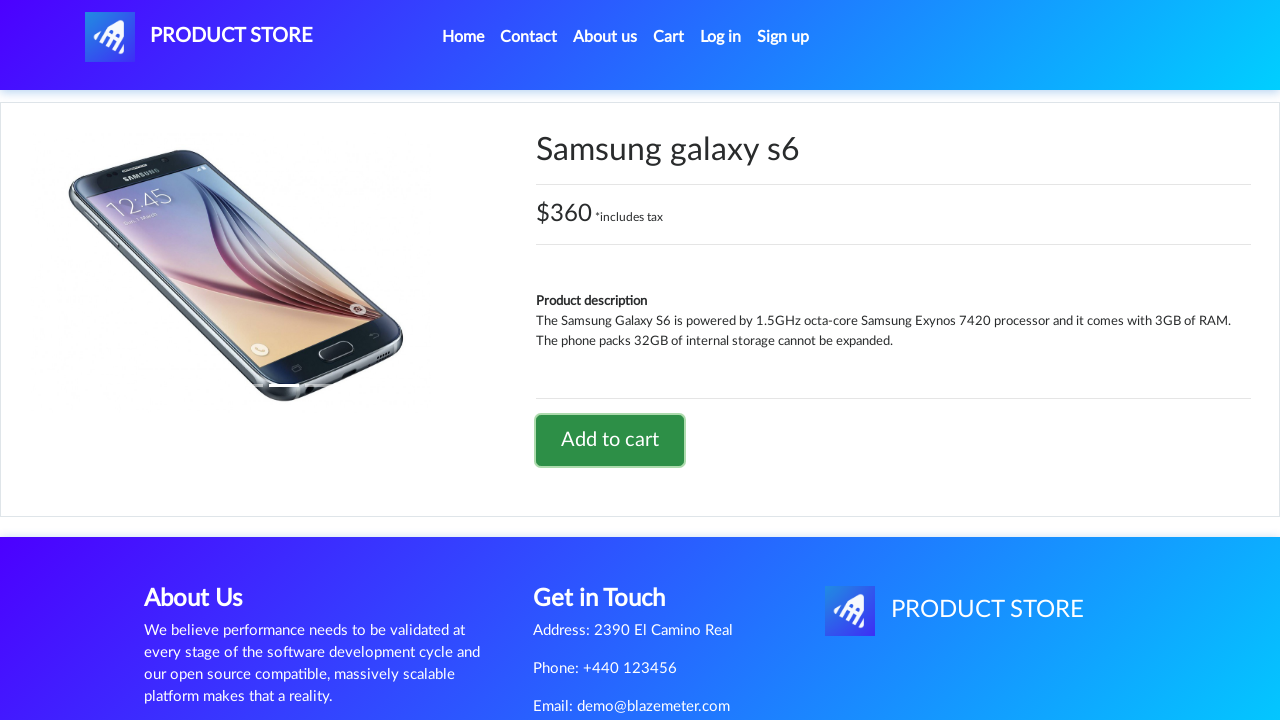

Accepted add to cart confirmation dialog
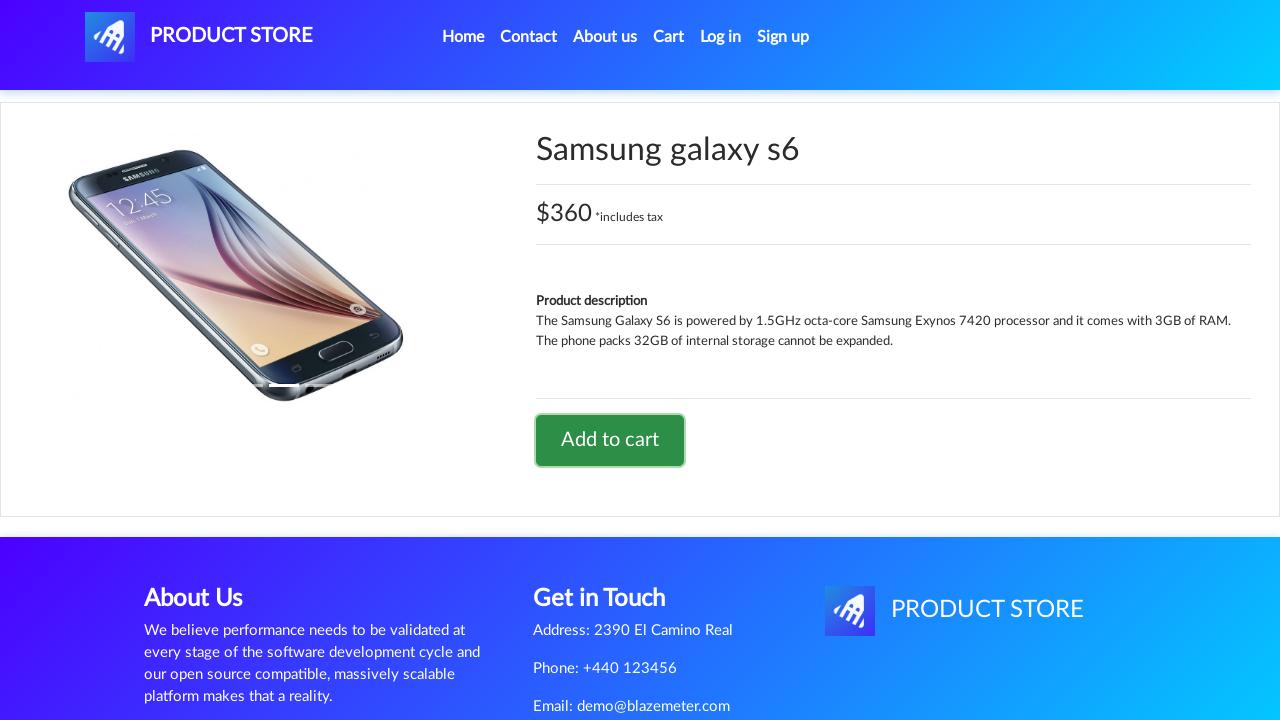

Clicked Home to navigate back to main page at (463, 37) on a:has-text('Home')
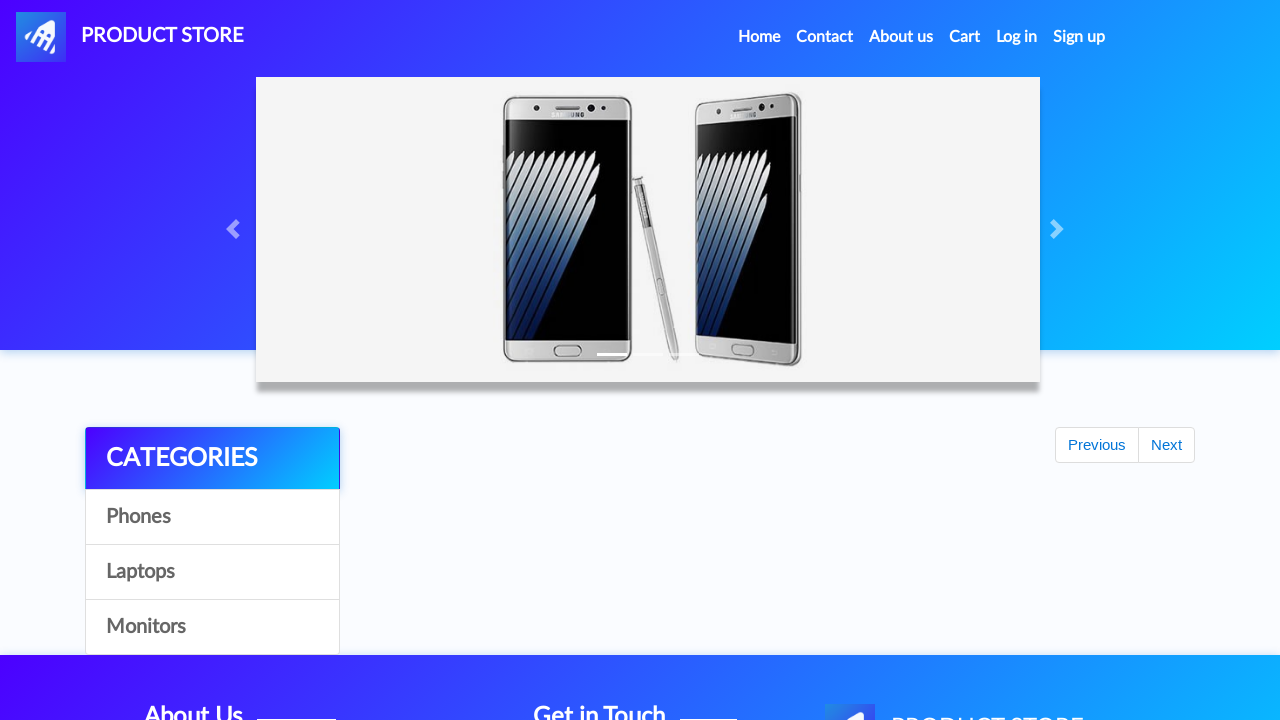

Home page products loaded
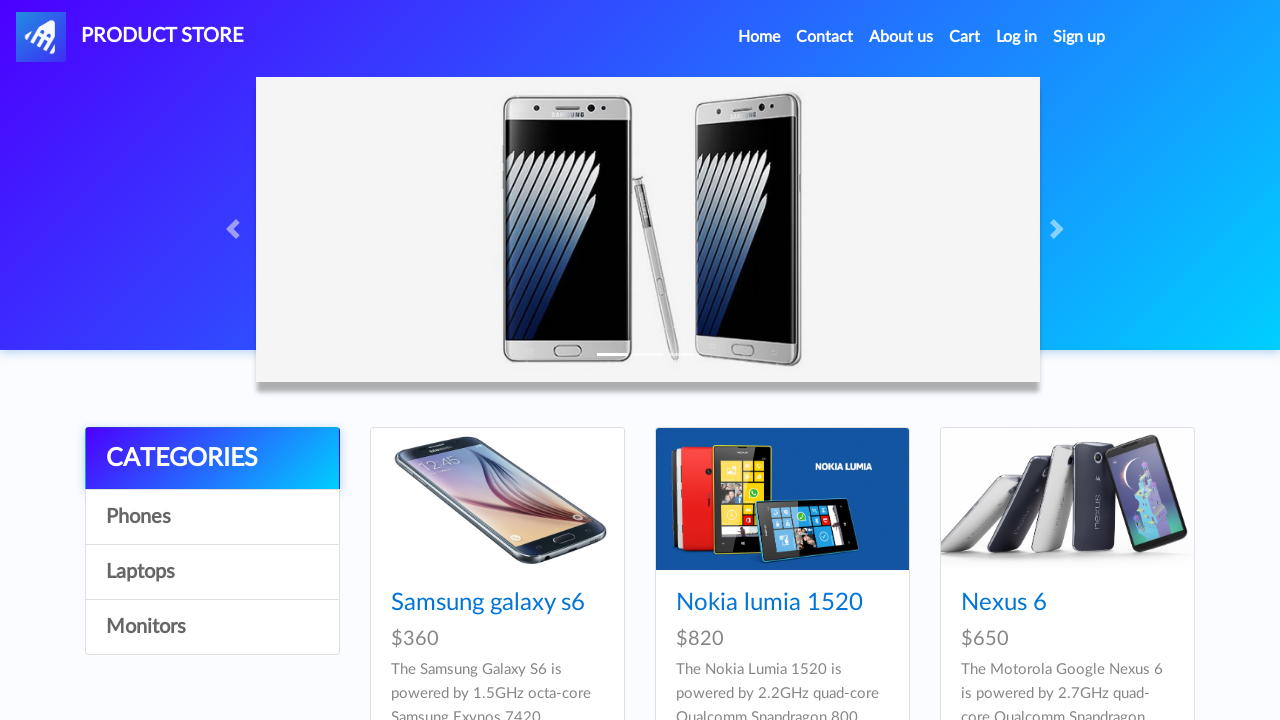

Clicked on Nokia lumia 1520 product at (769, 603) on a:has-text('Nokia lumia 1520')
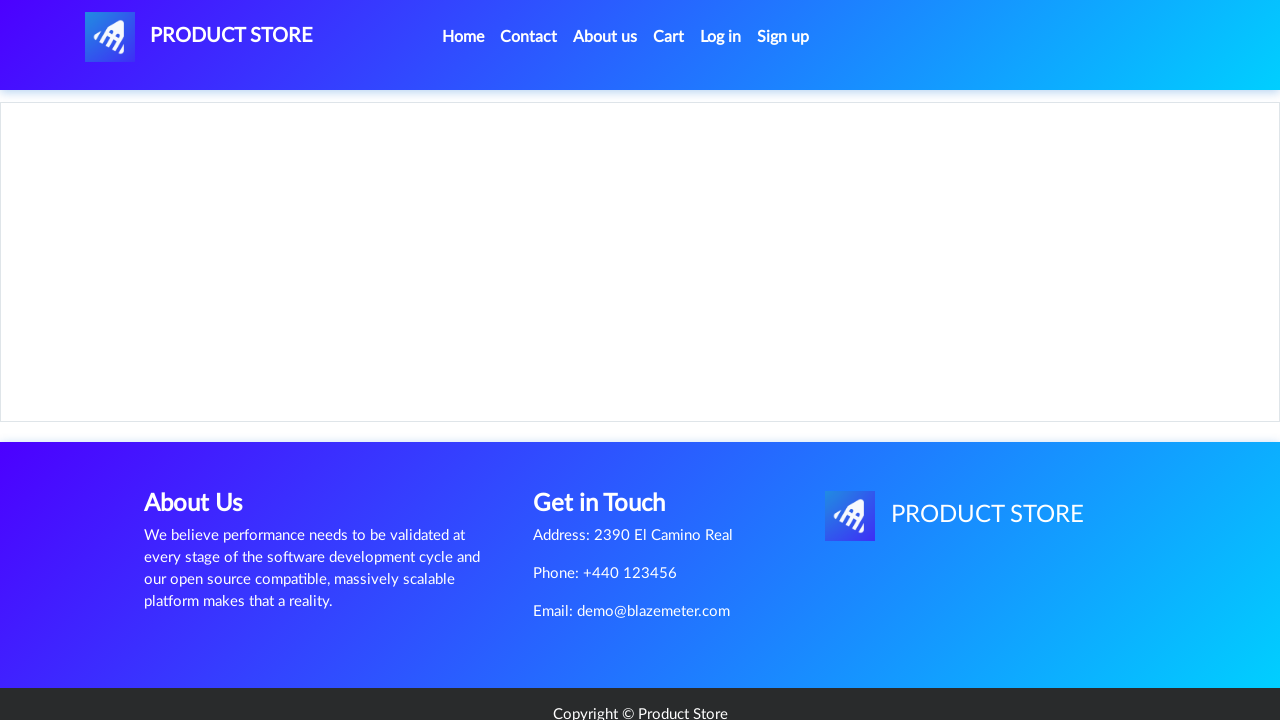

Nokia lumia 1520 product details page loaded
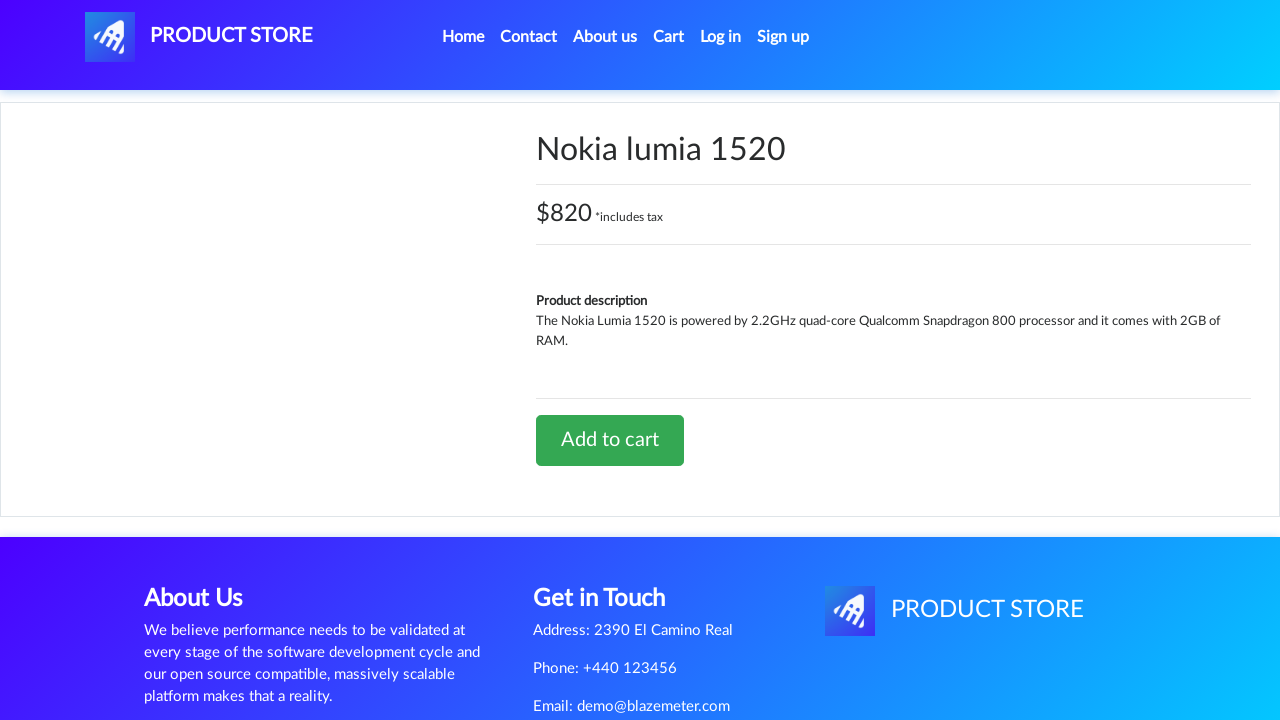

Clicked Add to cart button for Nokia lumia 1520 at (610, 440) on a:has-text('Add to cart')
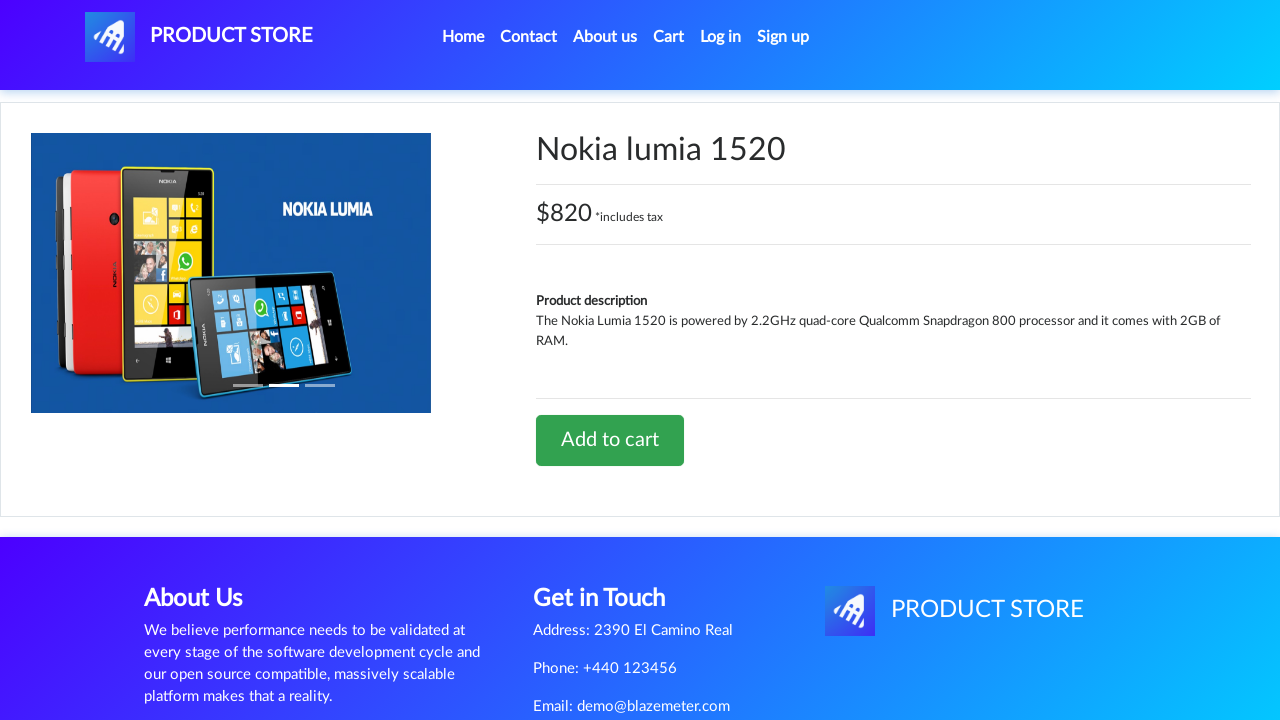

Waited for add to cart confirmation dialog
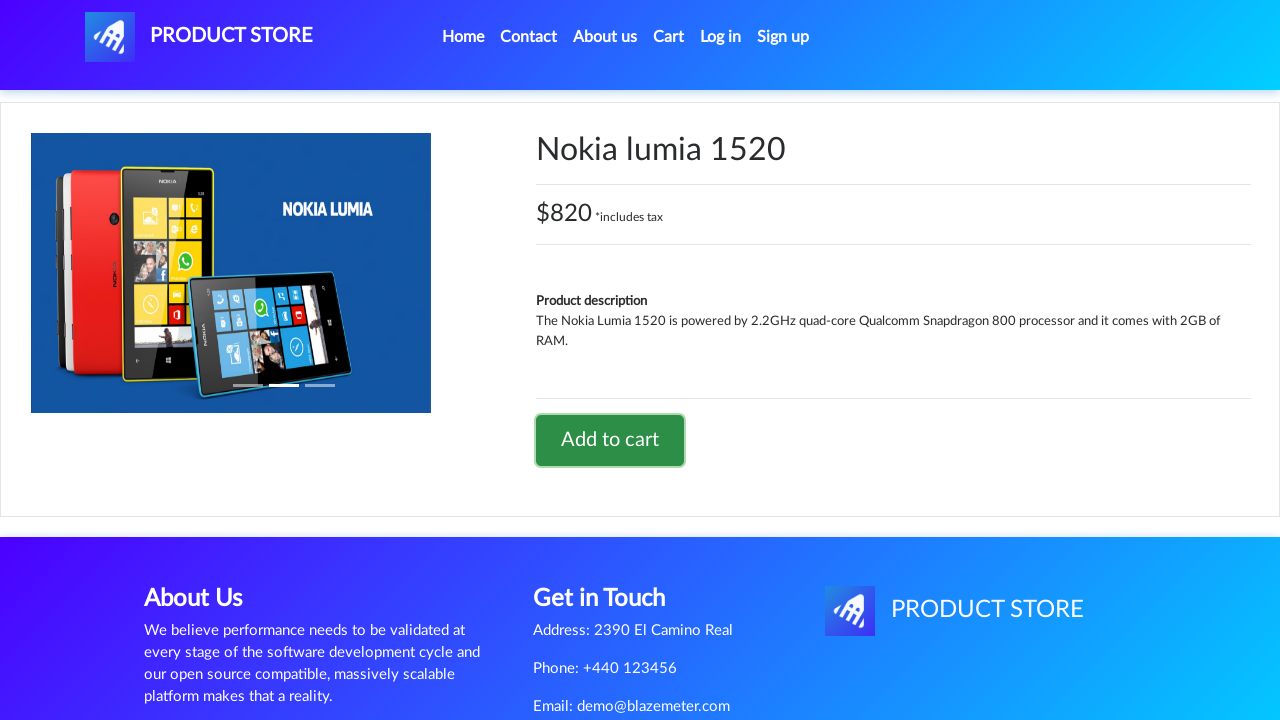

Clicked on cart icon to view cart at (669, 37) on #cartur
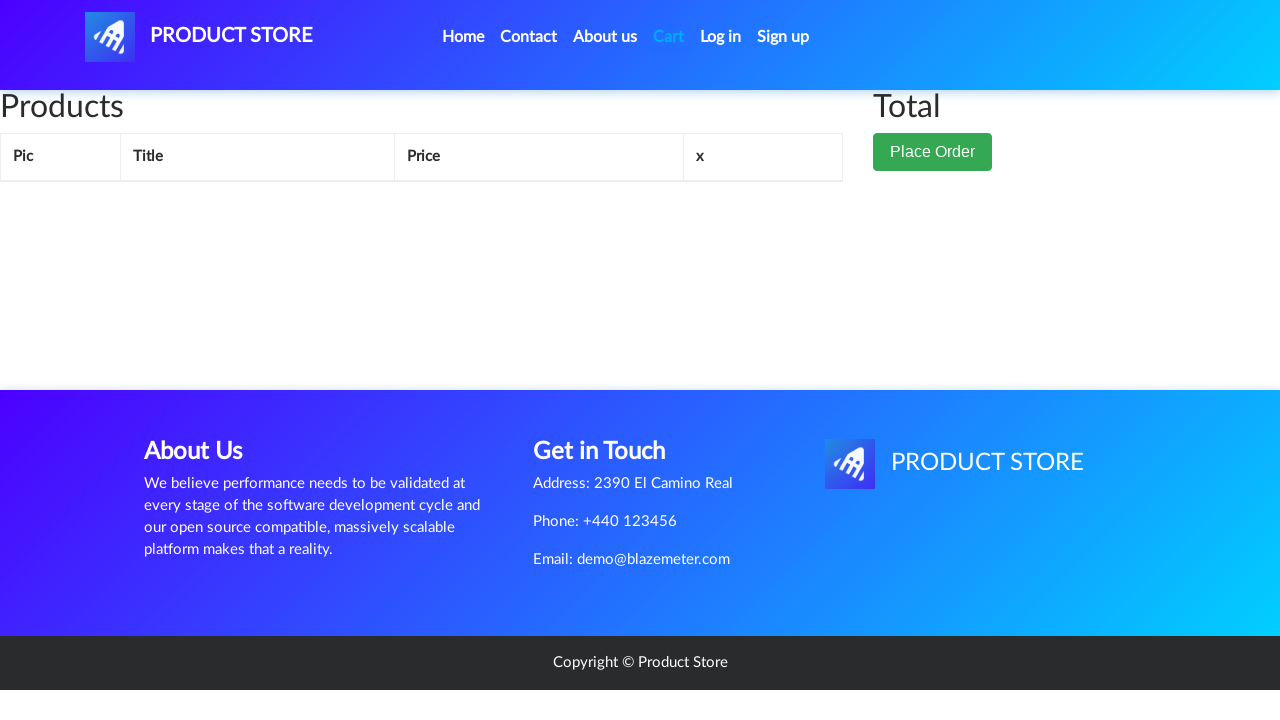

Cart page loaded with items
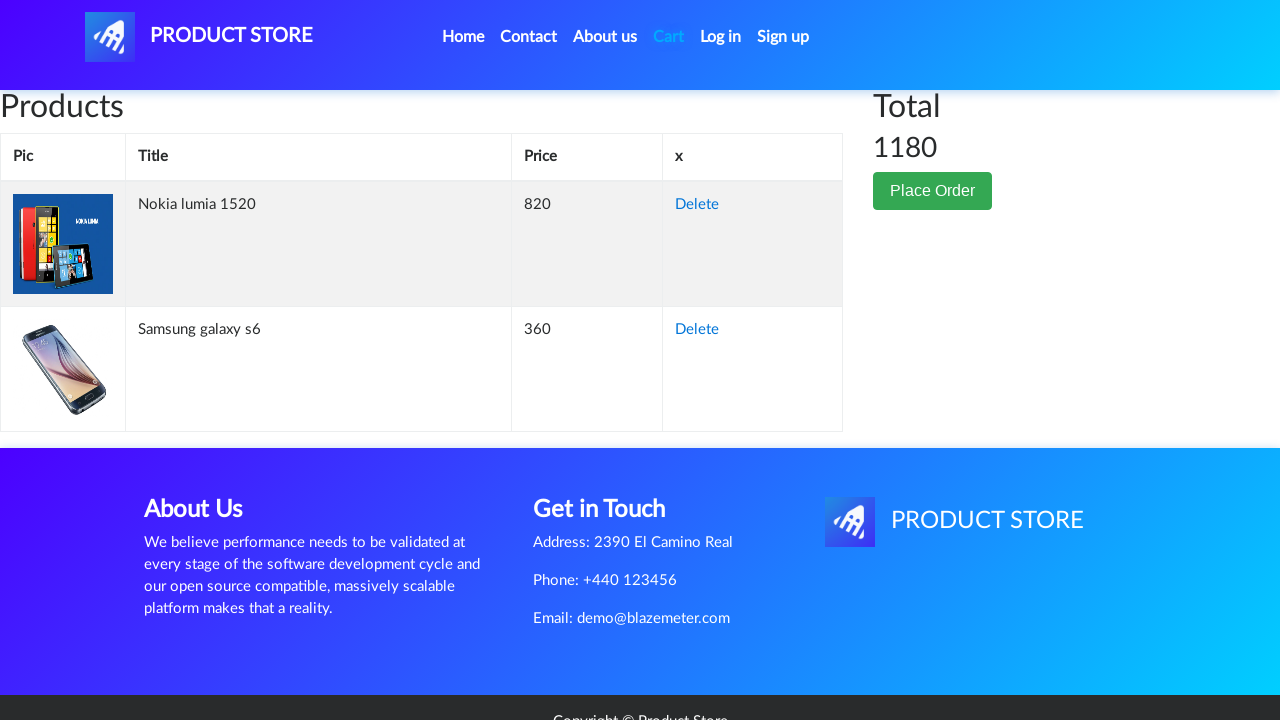

Total price element loaded and visible in cart
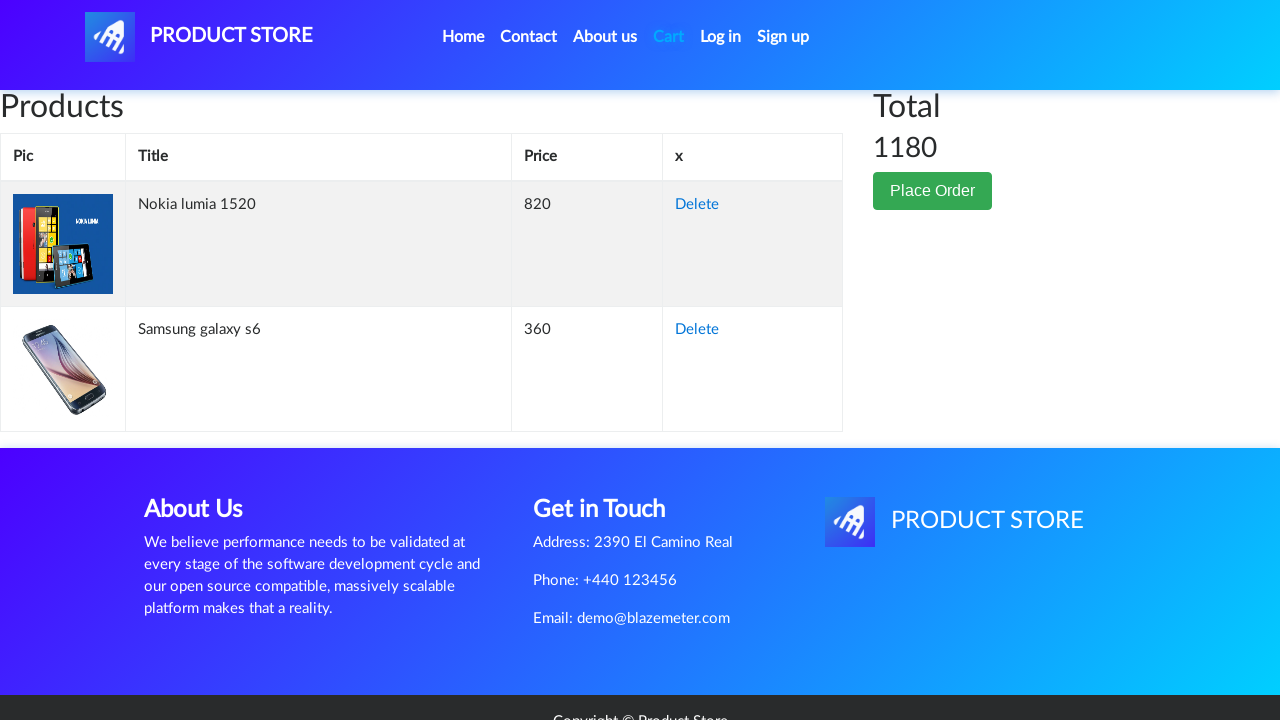

Clicked Place Order button at (933, 191) on button:has-text('Place Order')
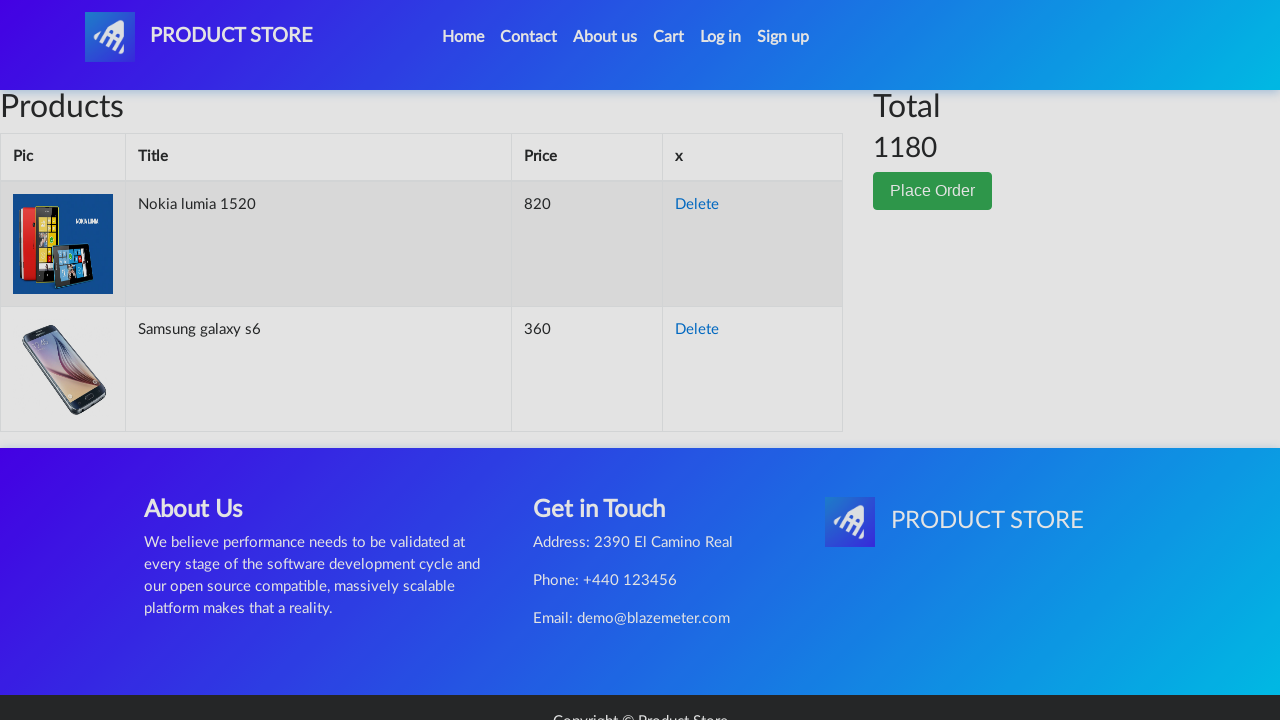

Order form modal appeared
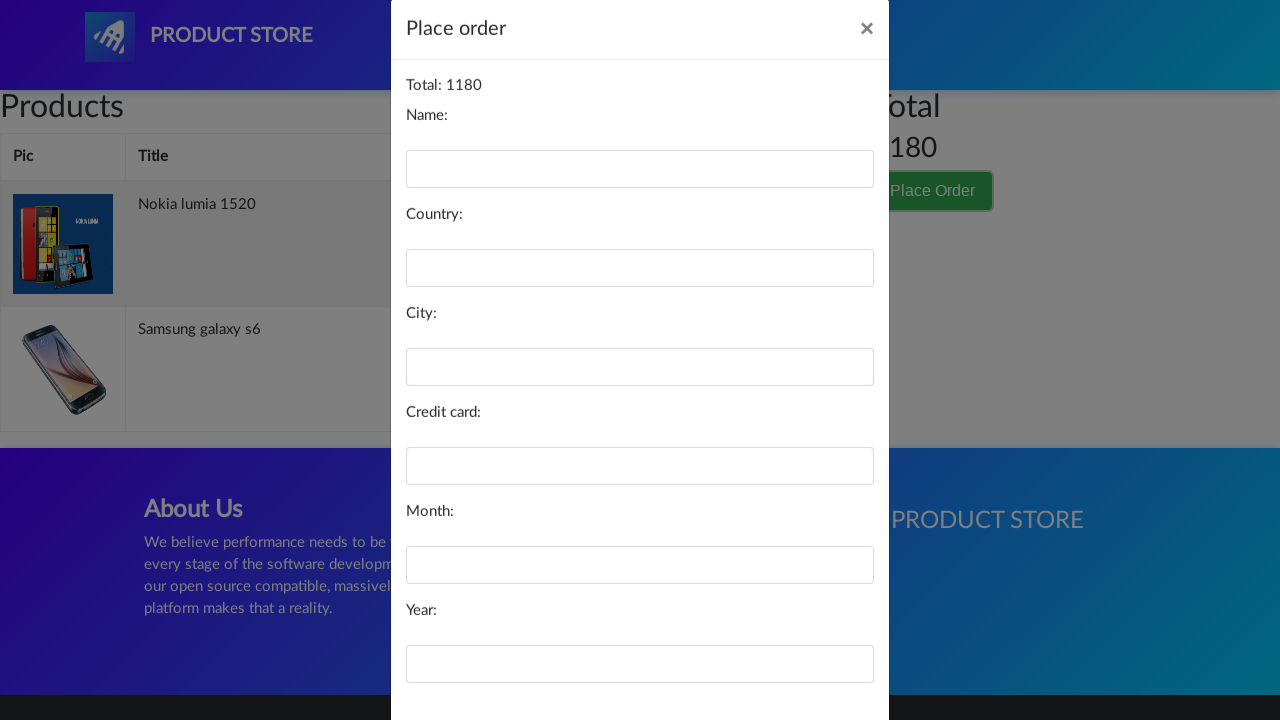

Filled customer name field with 'Maria Santoso' on #name
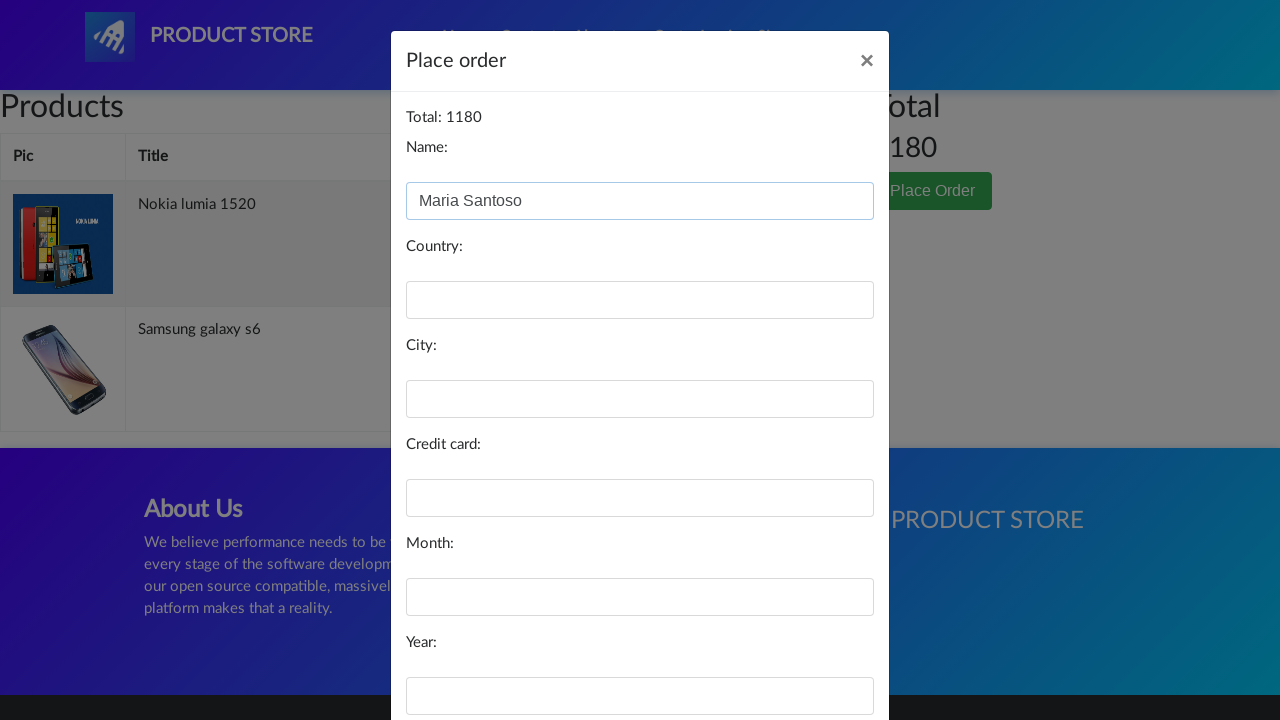

Filled country field with 'Indonesia' on #country
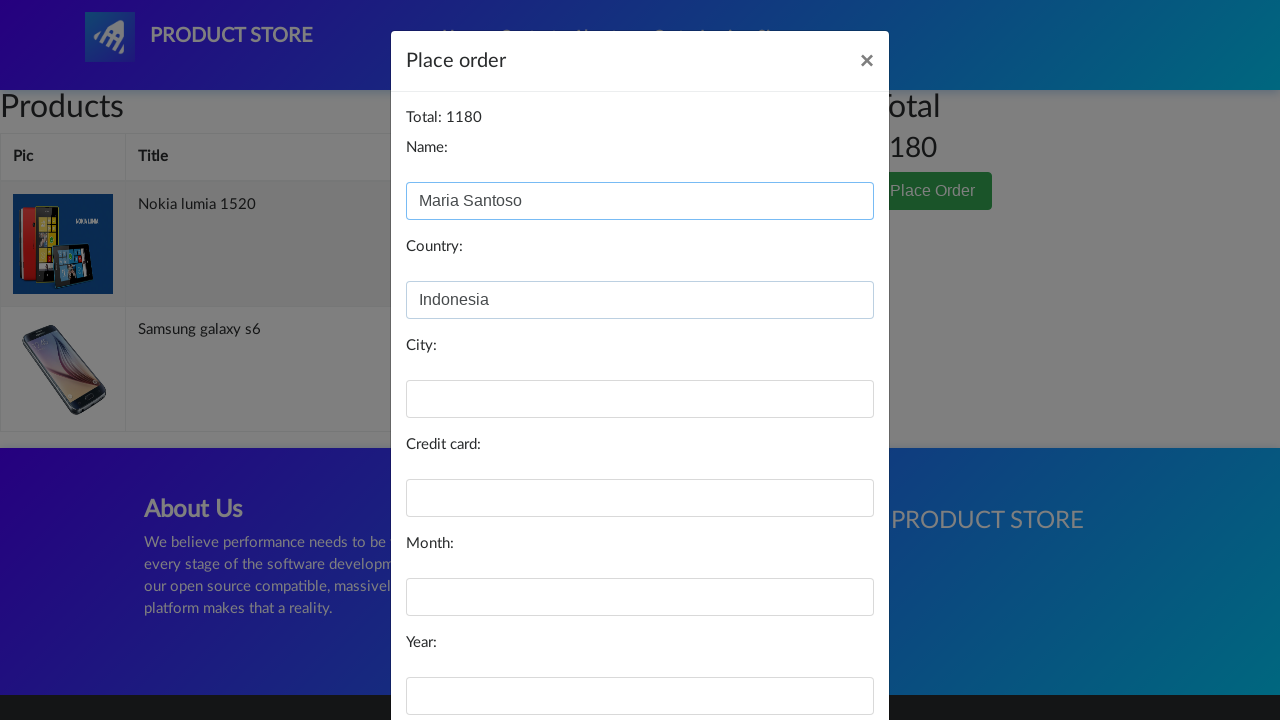

Filled city field with 'Jakarta' on #city
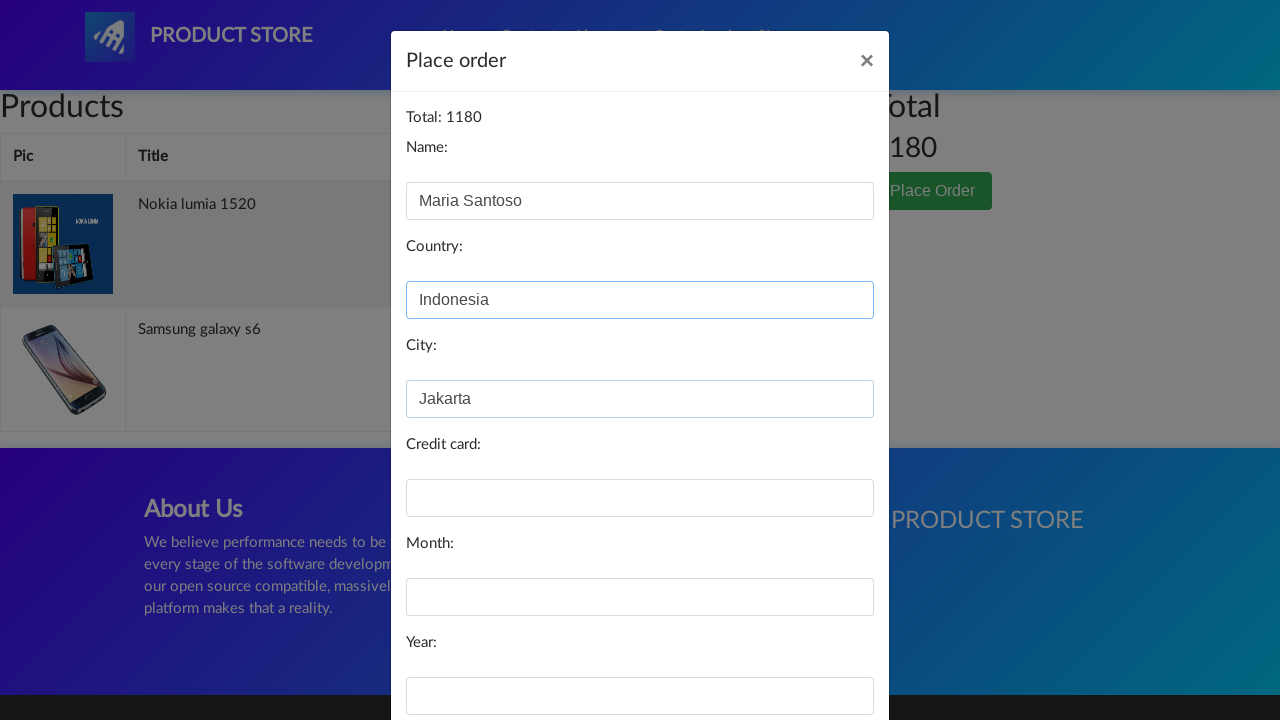

Filled credit card field with card number on #card
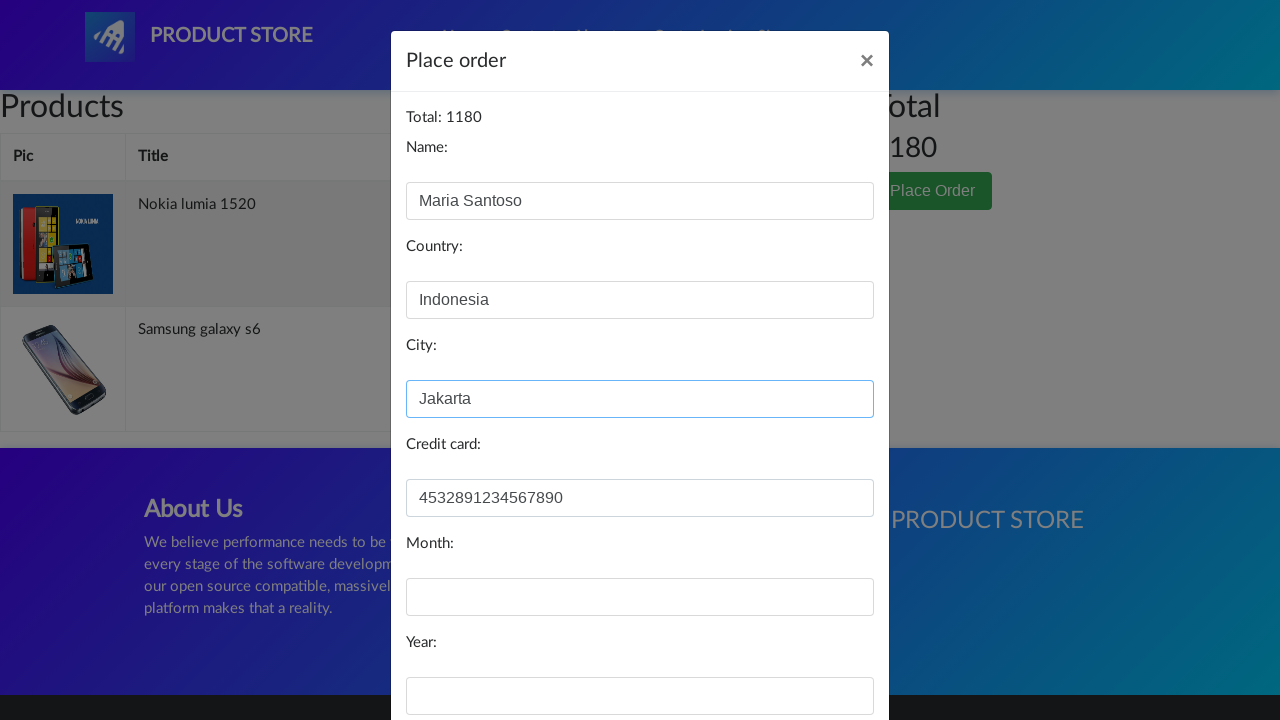

Filled expiration month field with 'March' on #month
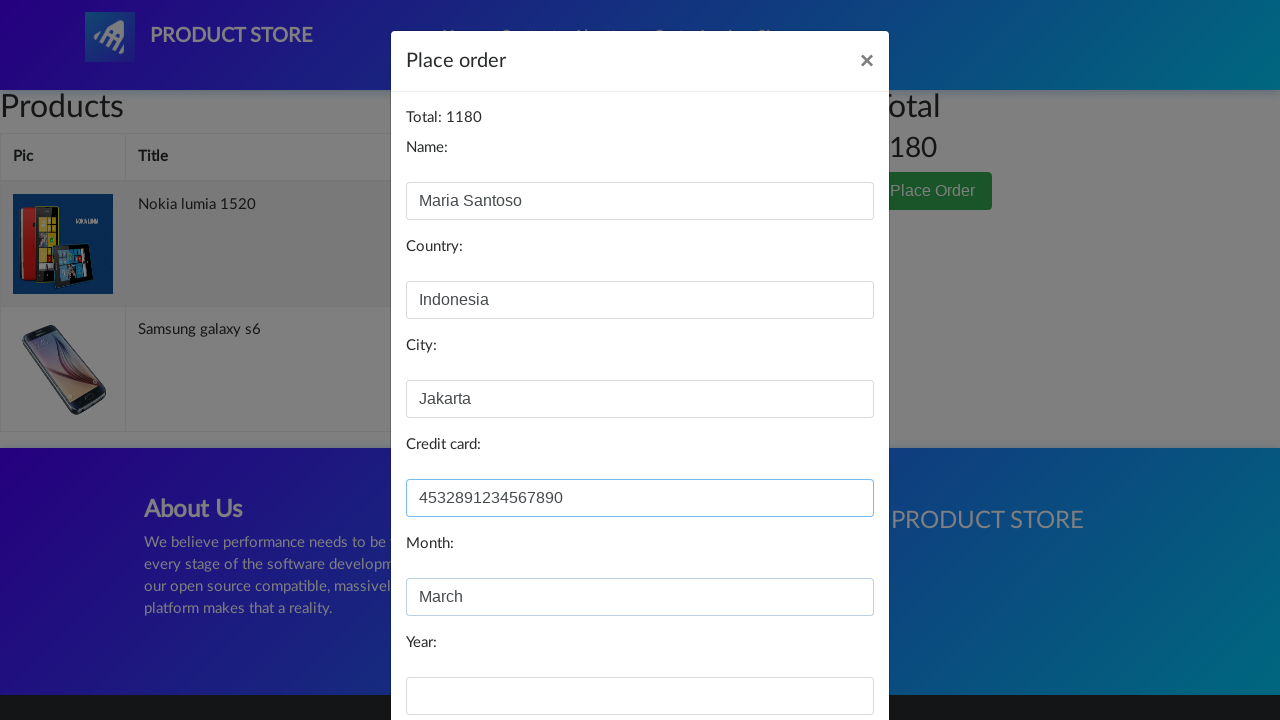

Filled expiration year field with '2030' on #year
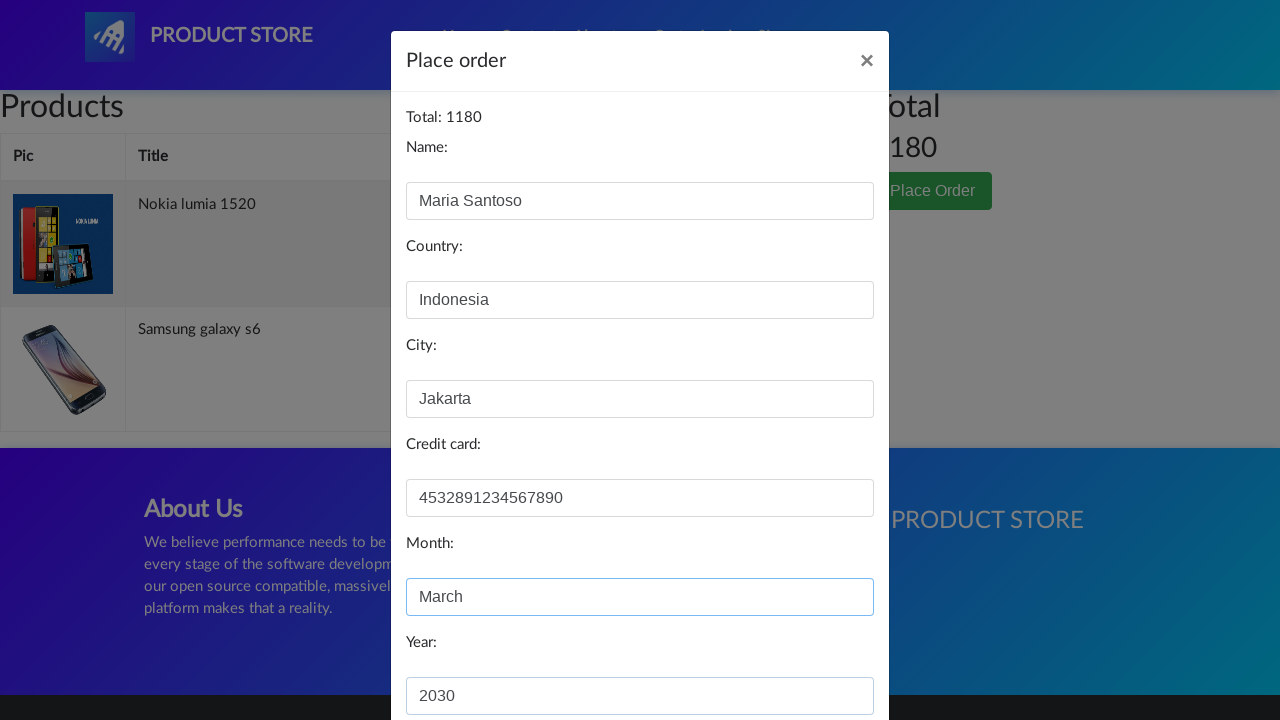

Clicked Purchase button to complete order at (823, 655) on button:has-text('Purchase')
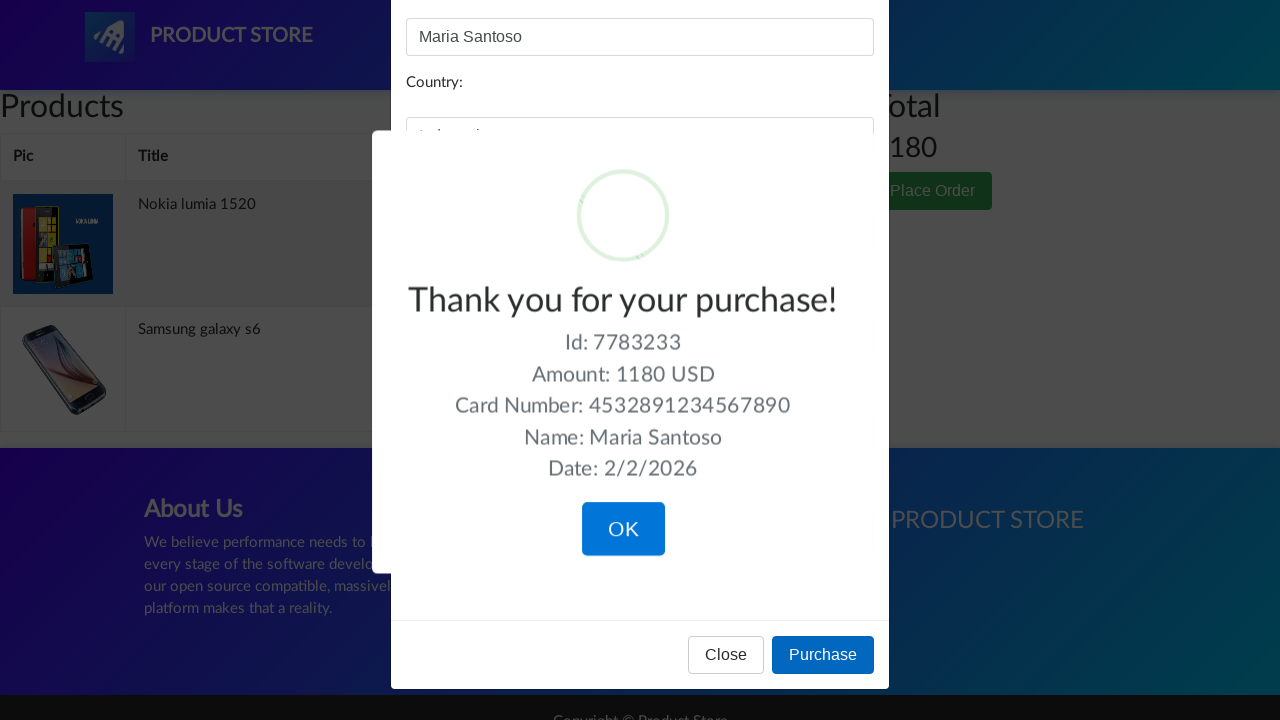

Order confirmation alert appeared
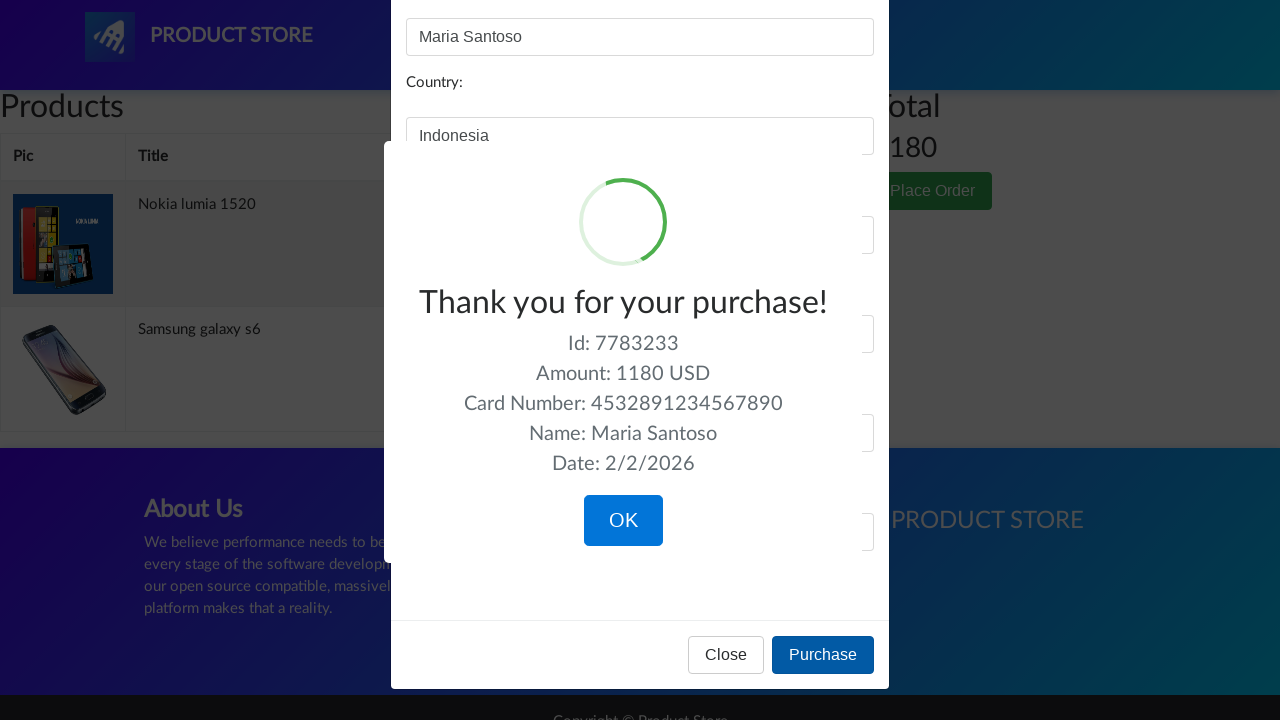

Clicked OK button to close order summary at (623, 521) on button:has-text('OK')
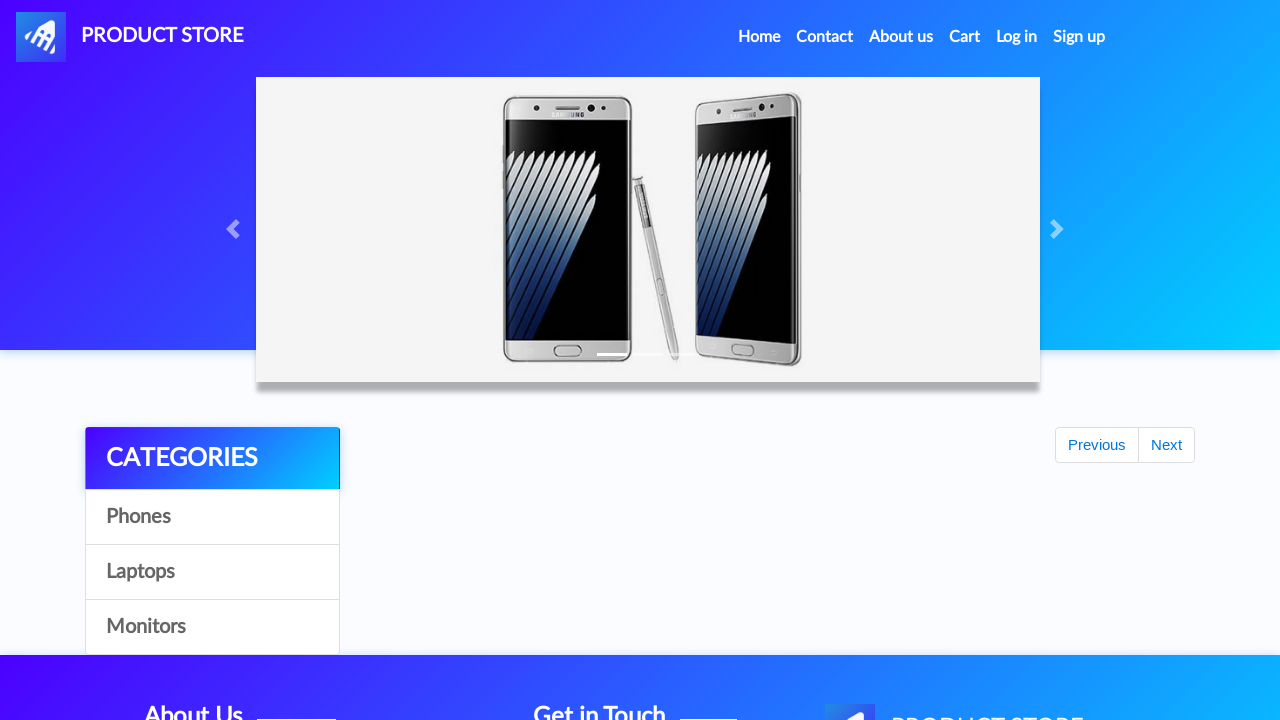

Waited for page to complete order processing
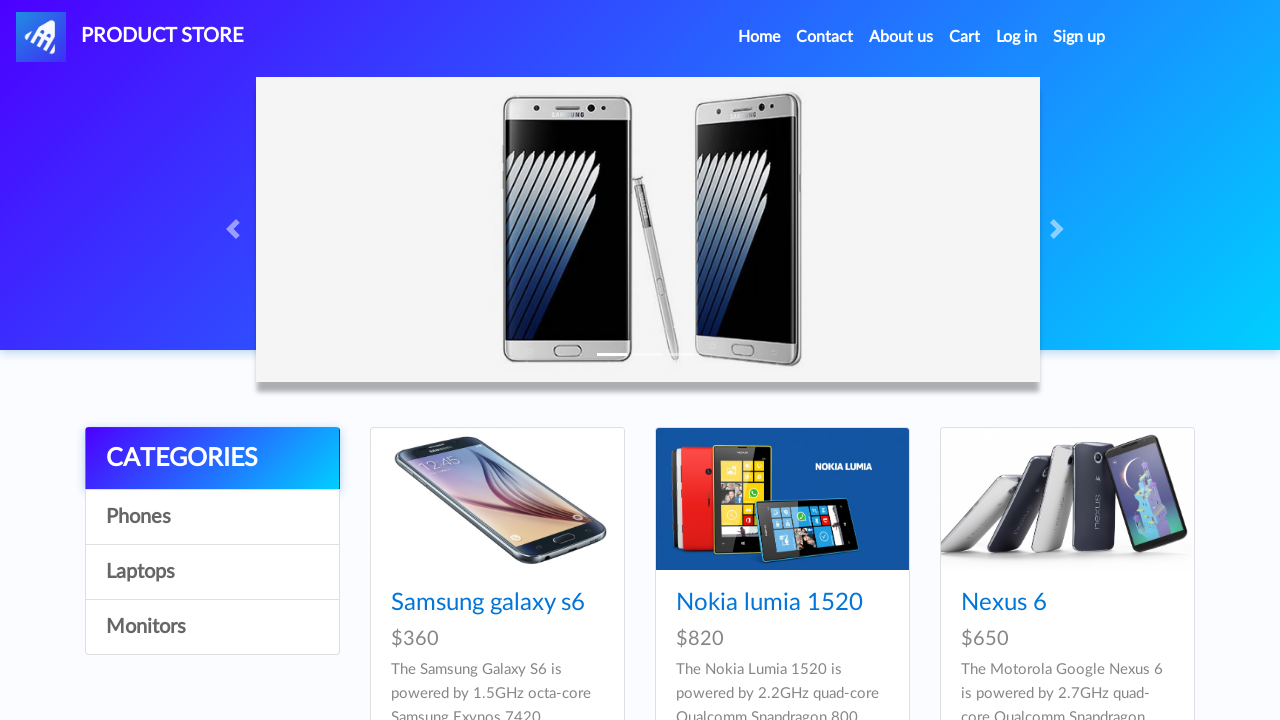

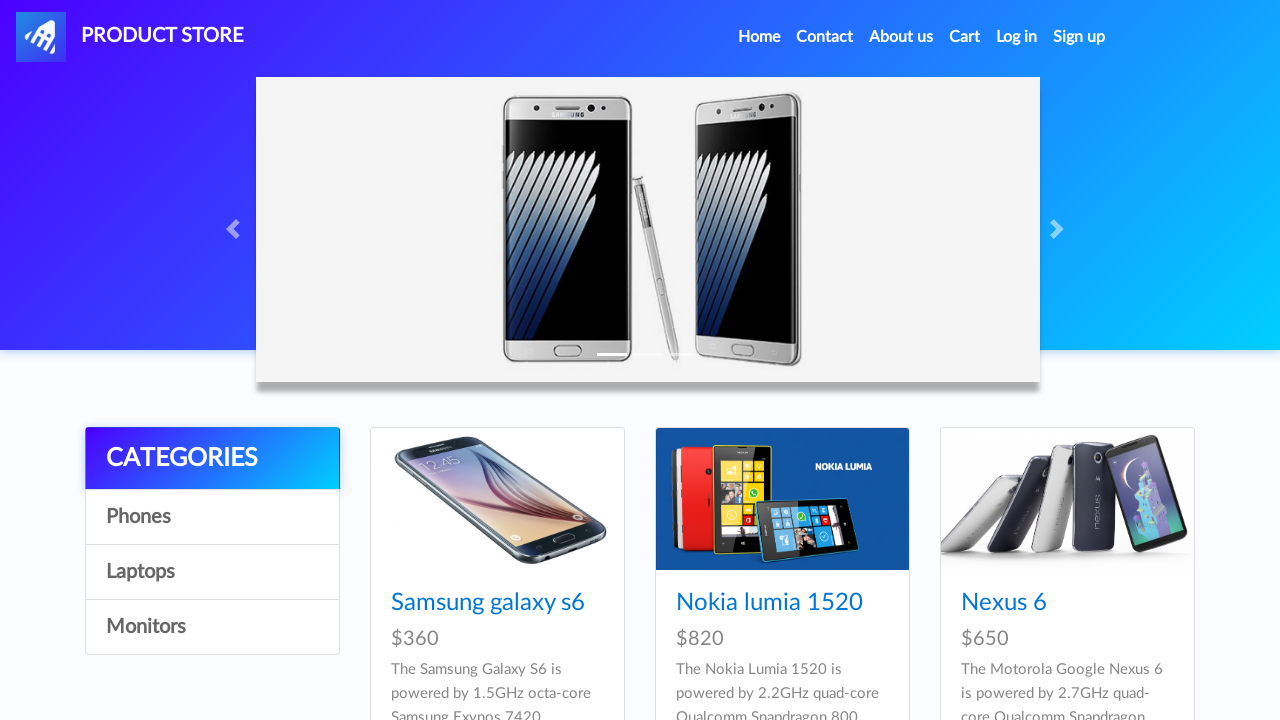